Tests JavaScript alert, confirm, and prompt dialog handling by triggering each type, interacting with them, and accepting them

Starting URL: https://testpages.herokuapp.com/styled/alerts/alert-test.html

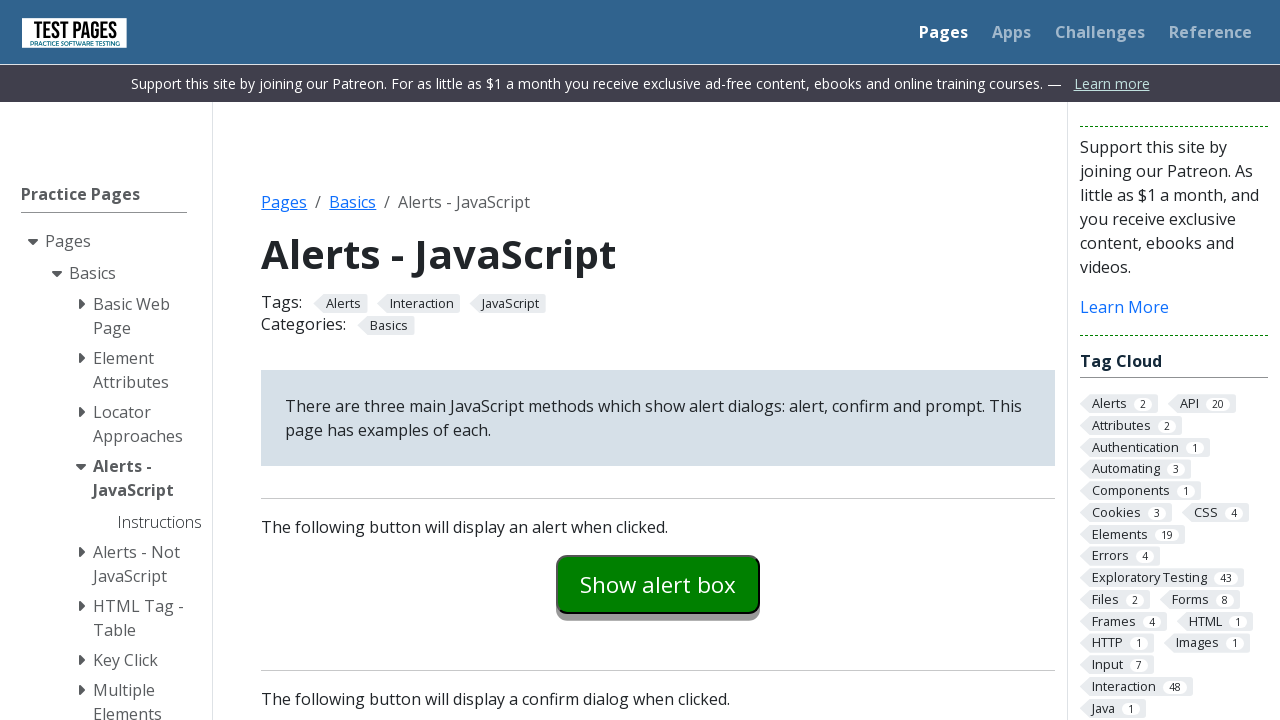

Clicked alert button to trigger alert dialog at (658, 584) on #alertexamples
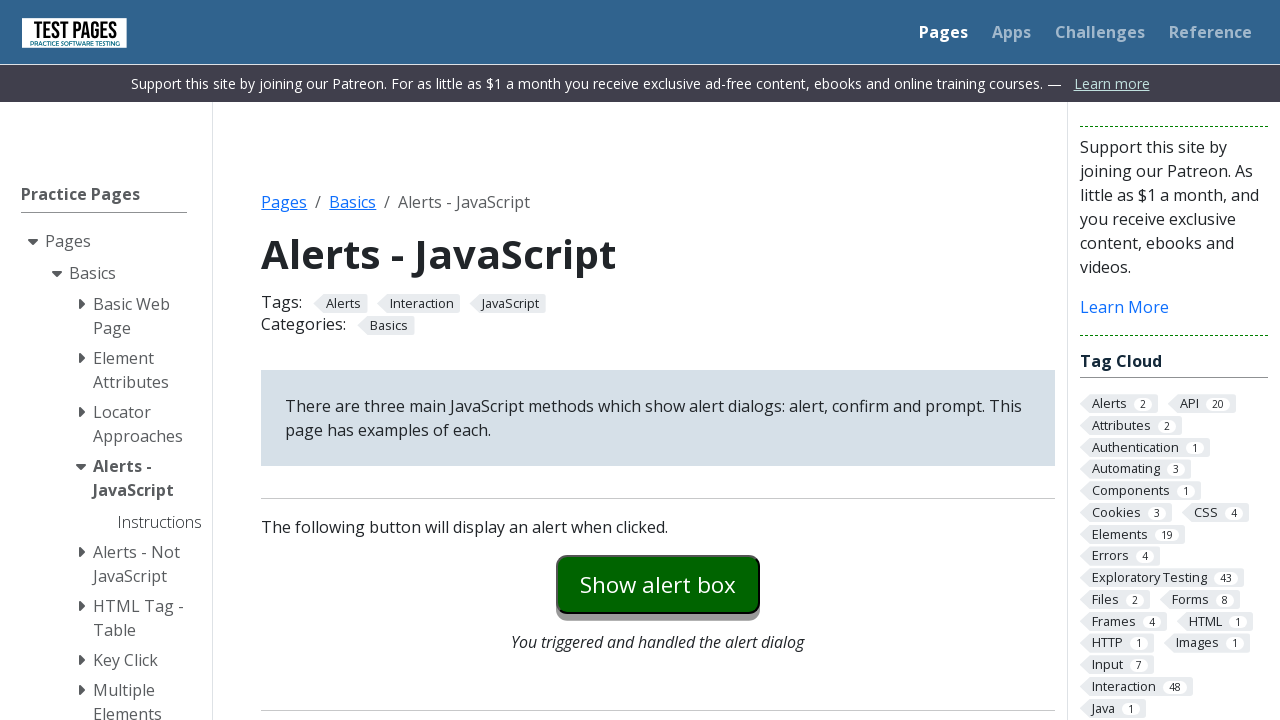

Clicked alert button and accepted the alert dialog at (658, 584) on #alertexamples
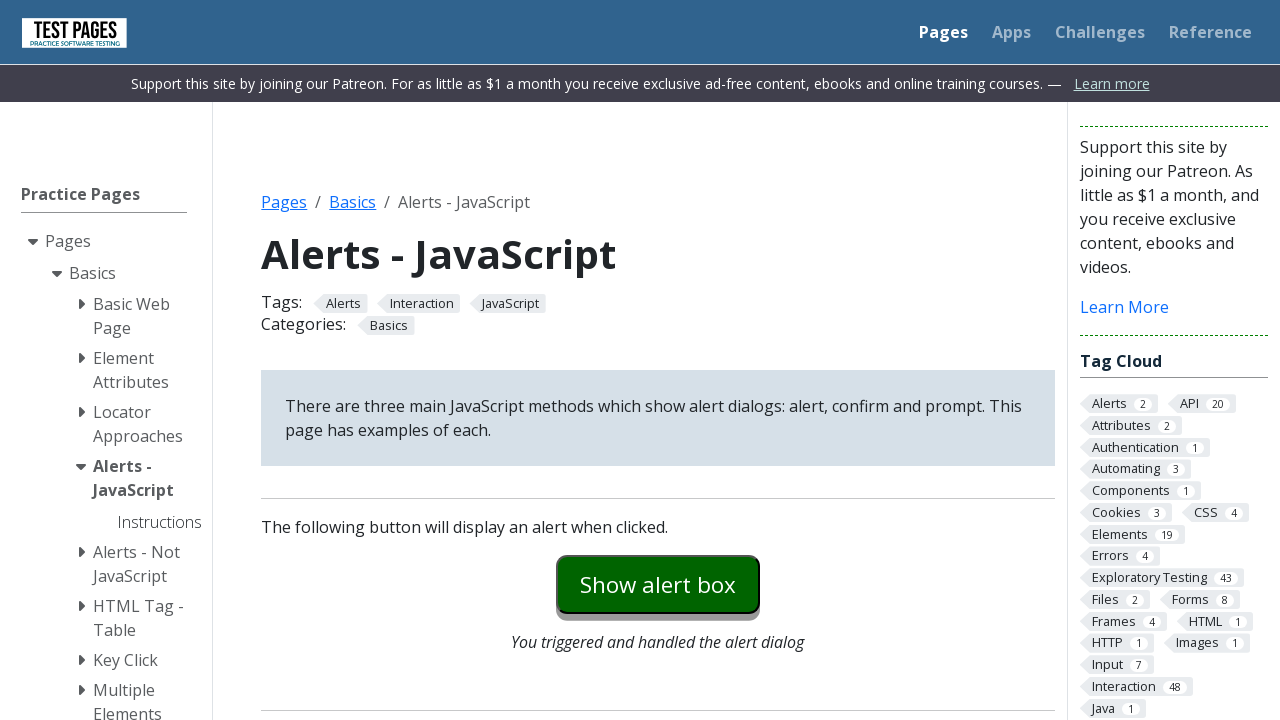

Triggered and accepted alert dialog with handler function at (658, 584) on #alertexamples
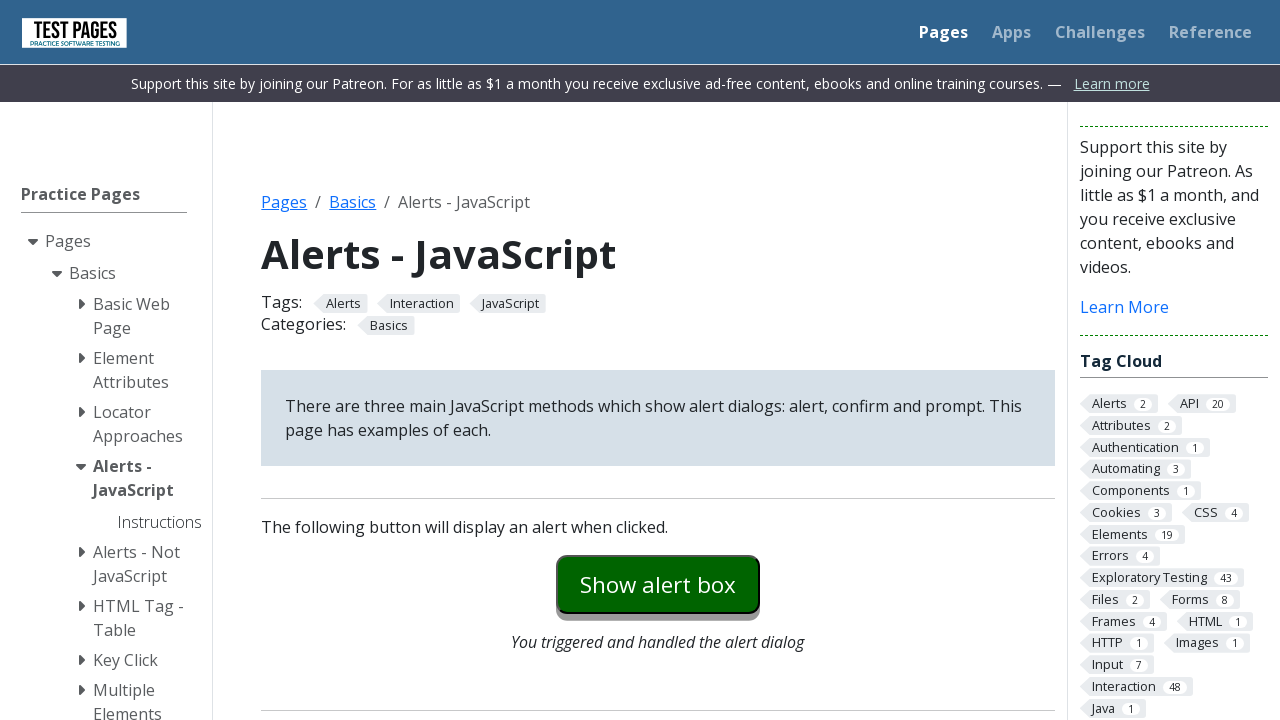

Clicked confirm button and accepted the confirm dialog at (658, 360) on #confirmexample
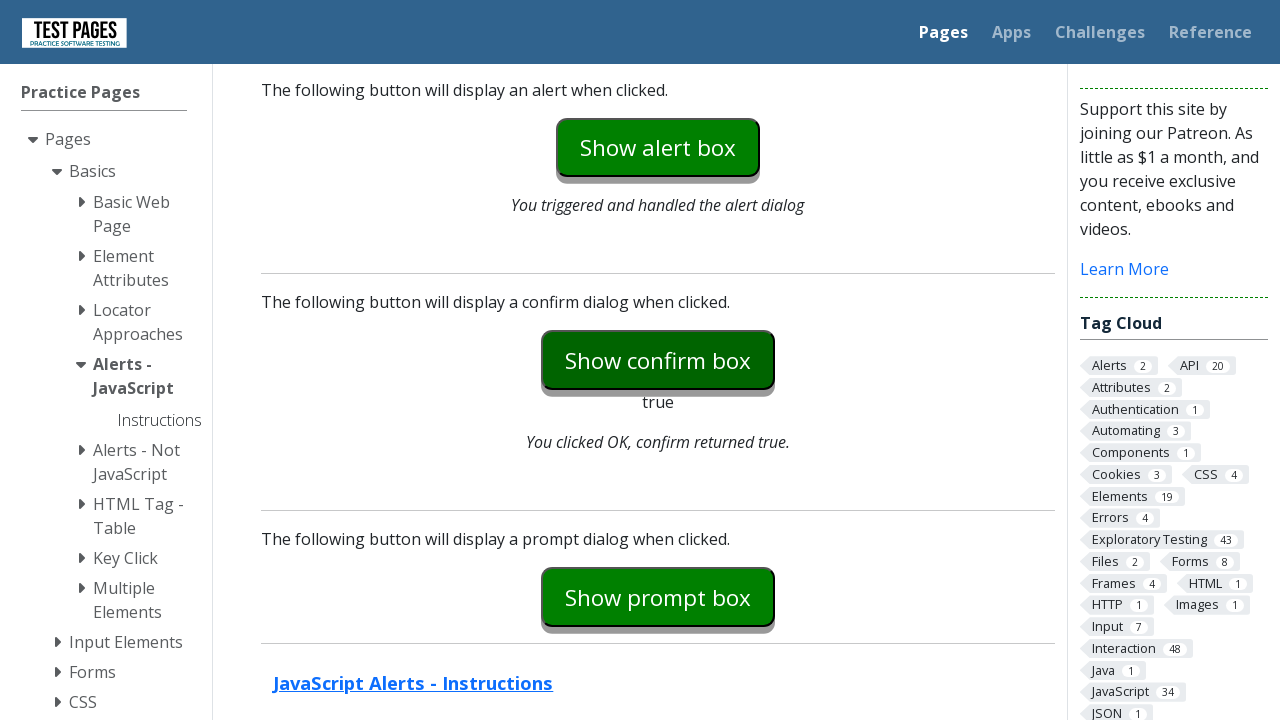

Triggered prompt dialog, entered 'sendKeys test', and accepted at (658, 597) on #promptexample
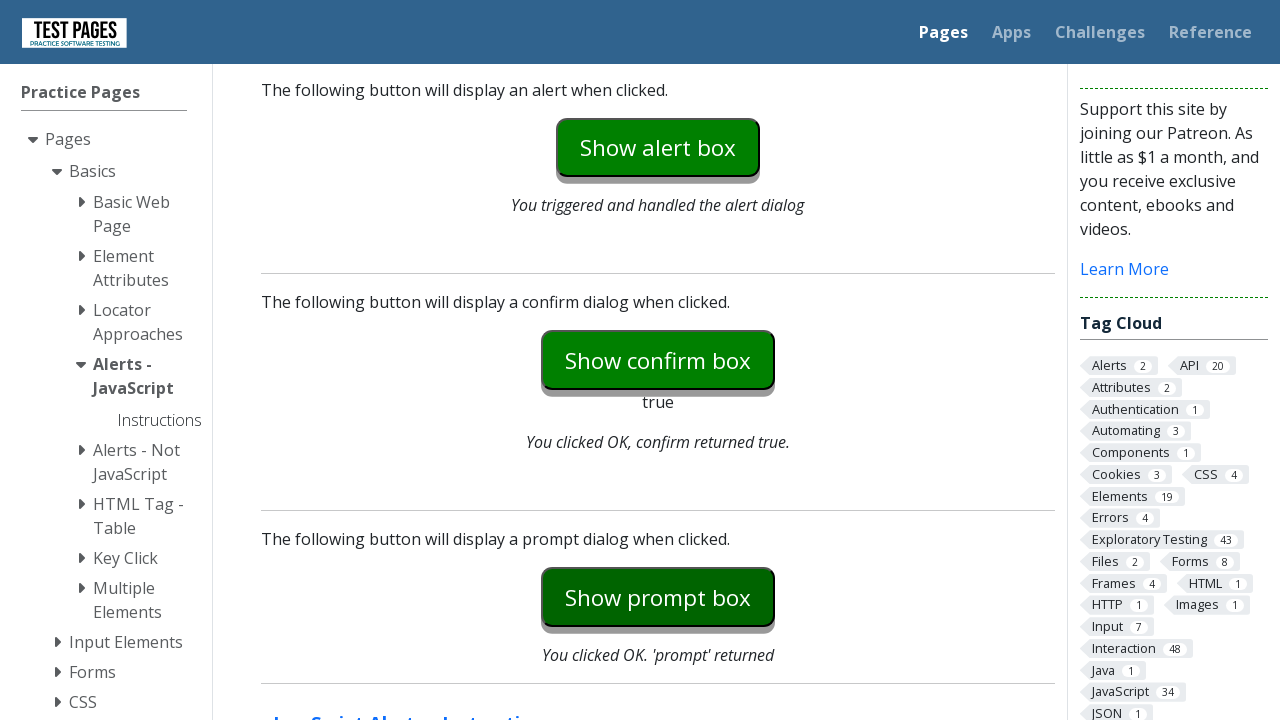

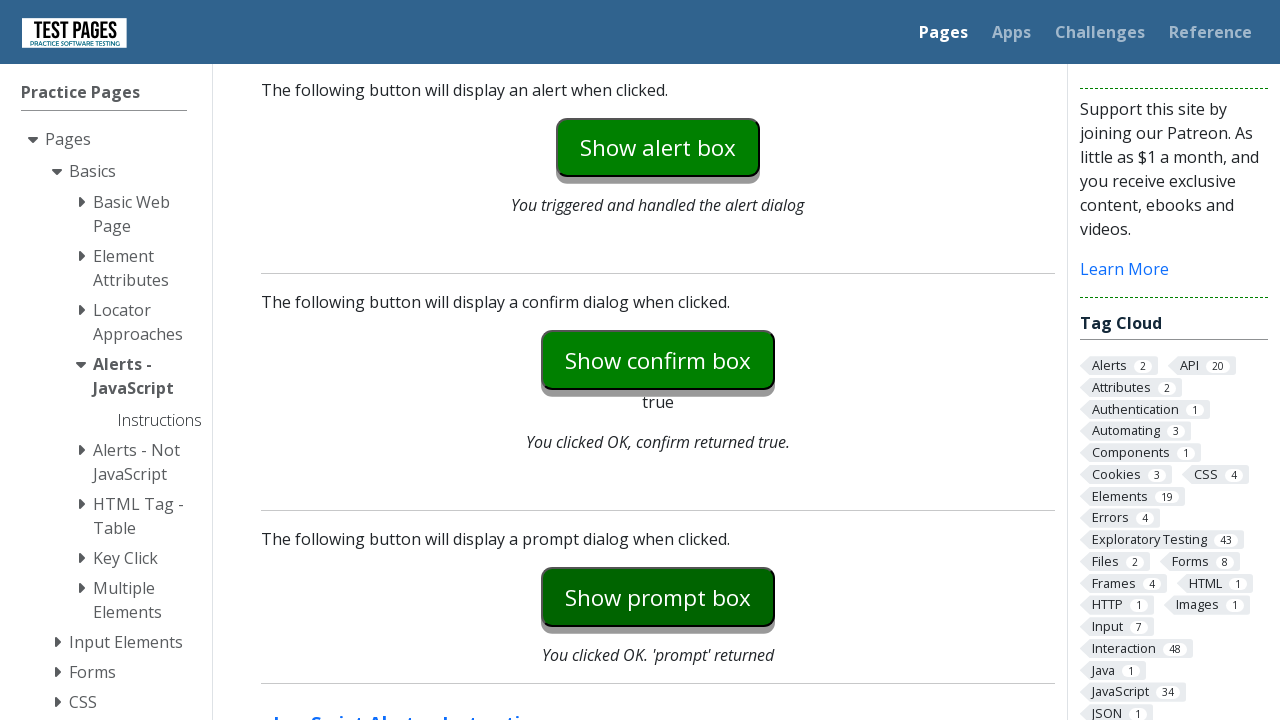